Tests dropdown menu functionality by clicking on a dropdown button and then selecting the Facebook link from the dropdown options

Starting URL: https://omayo.blogspot.com/

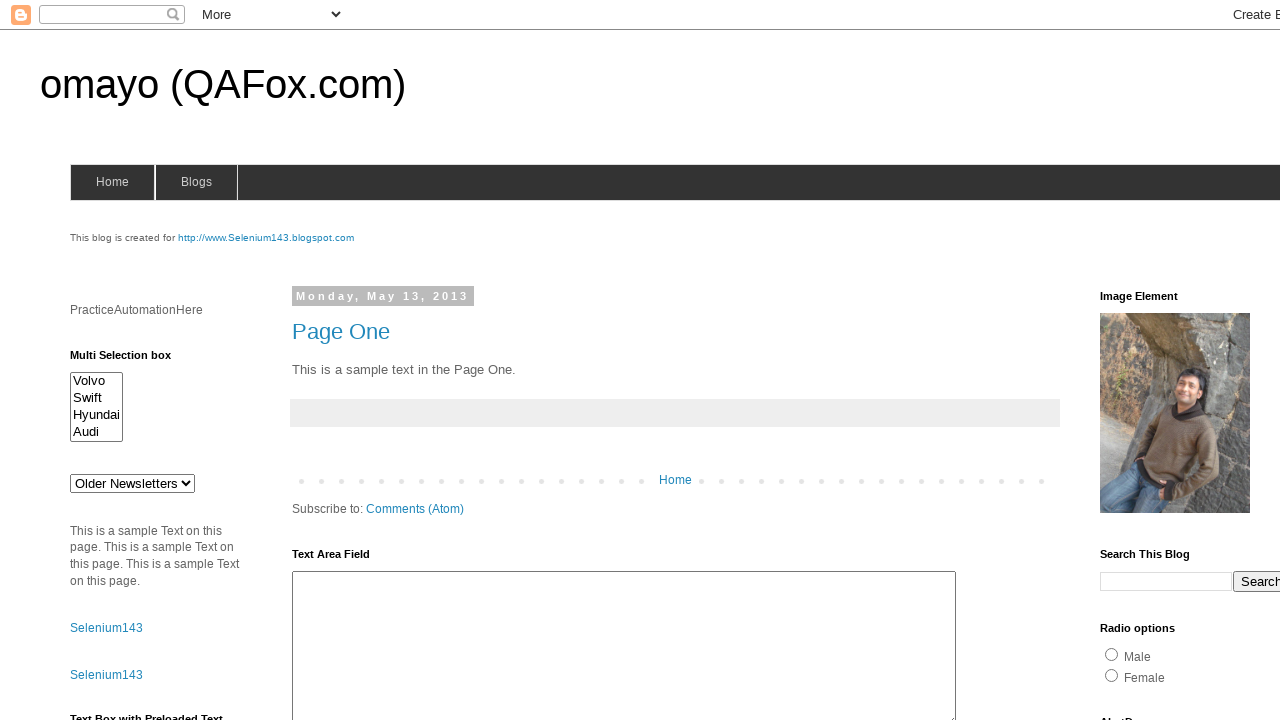

Clicked dropdown button to reveal menu options at (1227, 360) on button.dropbtn
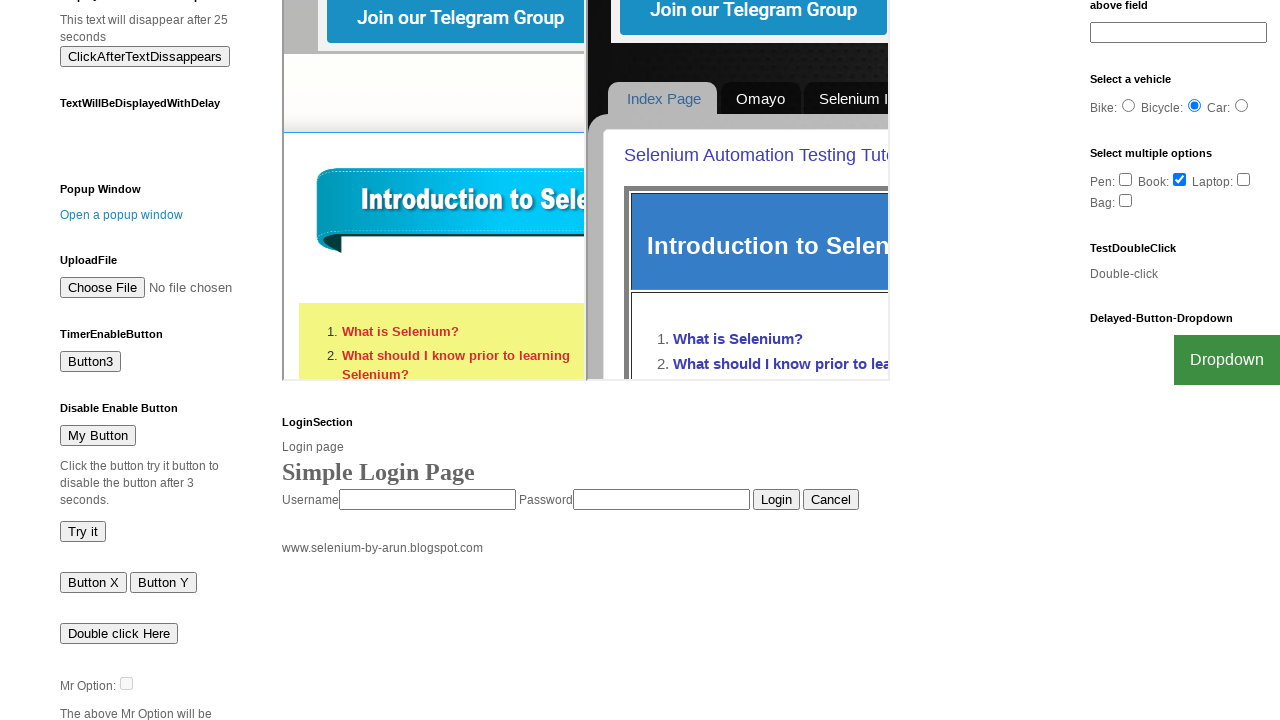

Facebook link became visible in dropdown menu
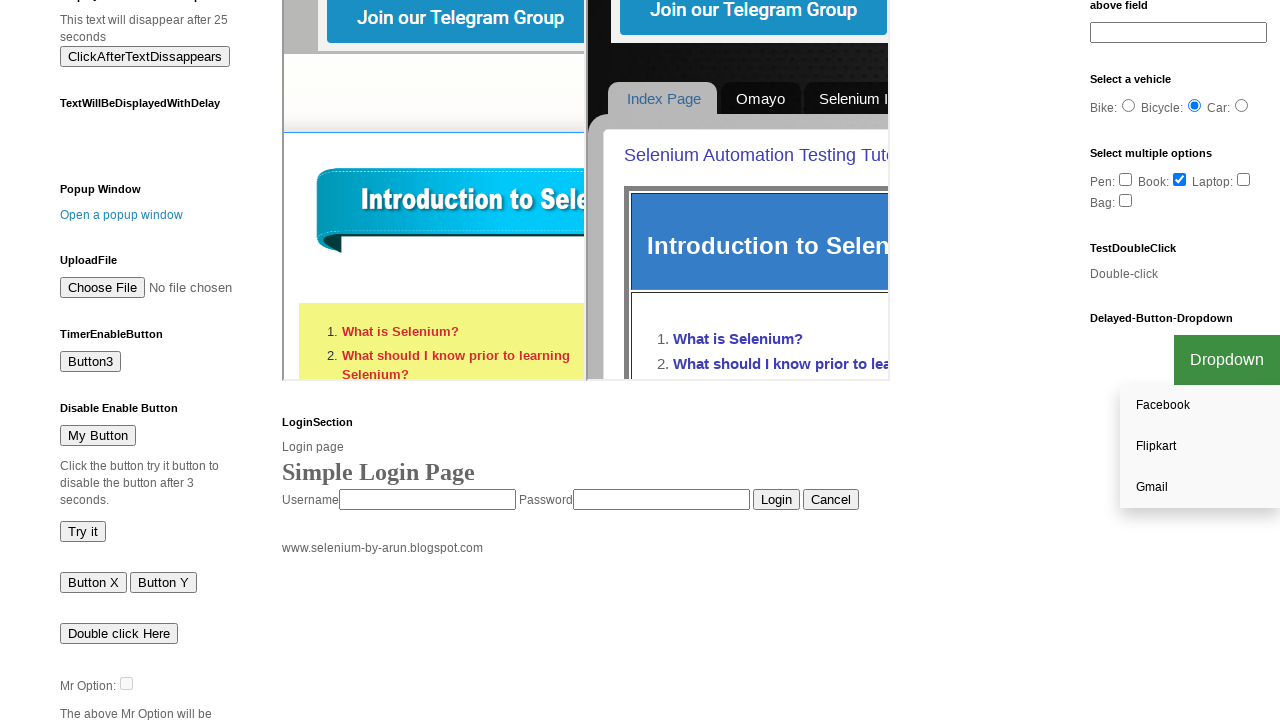

Clicked Facebook link from dropdown menu at (1200, 406) on a:text('Facebook')
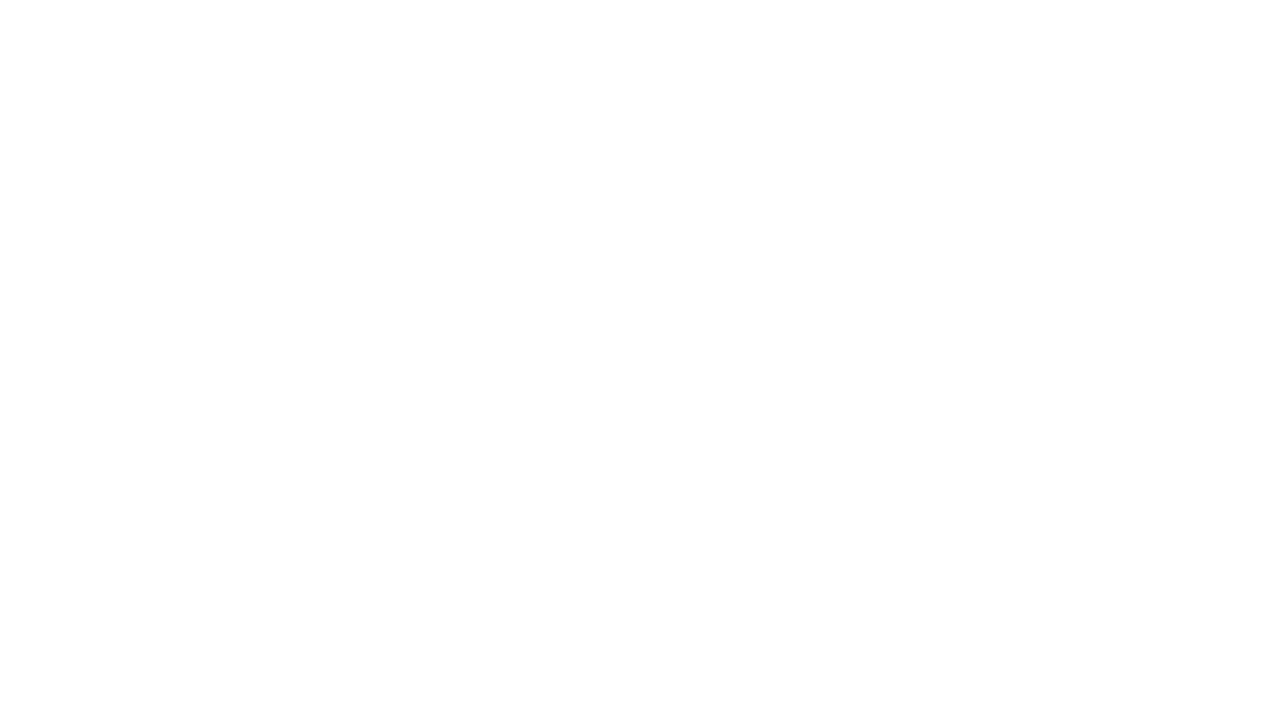

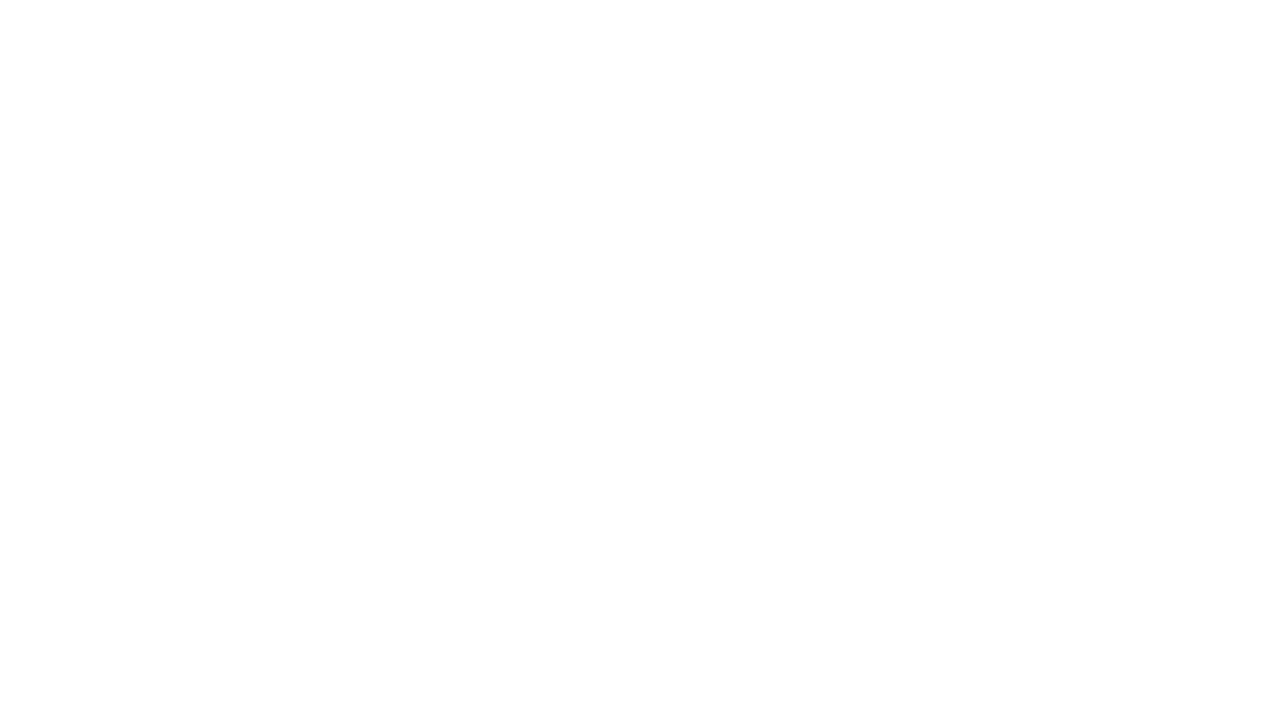